Tests browser window handling by clicking a link that opens a new window, switching to the child window to verify its content, then switching back to the parent window to verify its content.

Starting URL: https://the-internet.herokuapp.com/windows

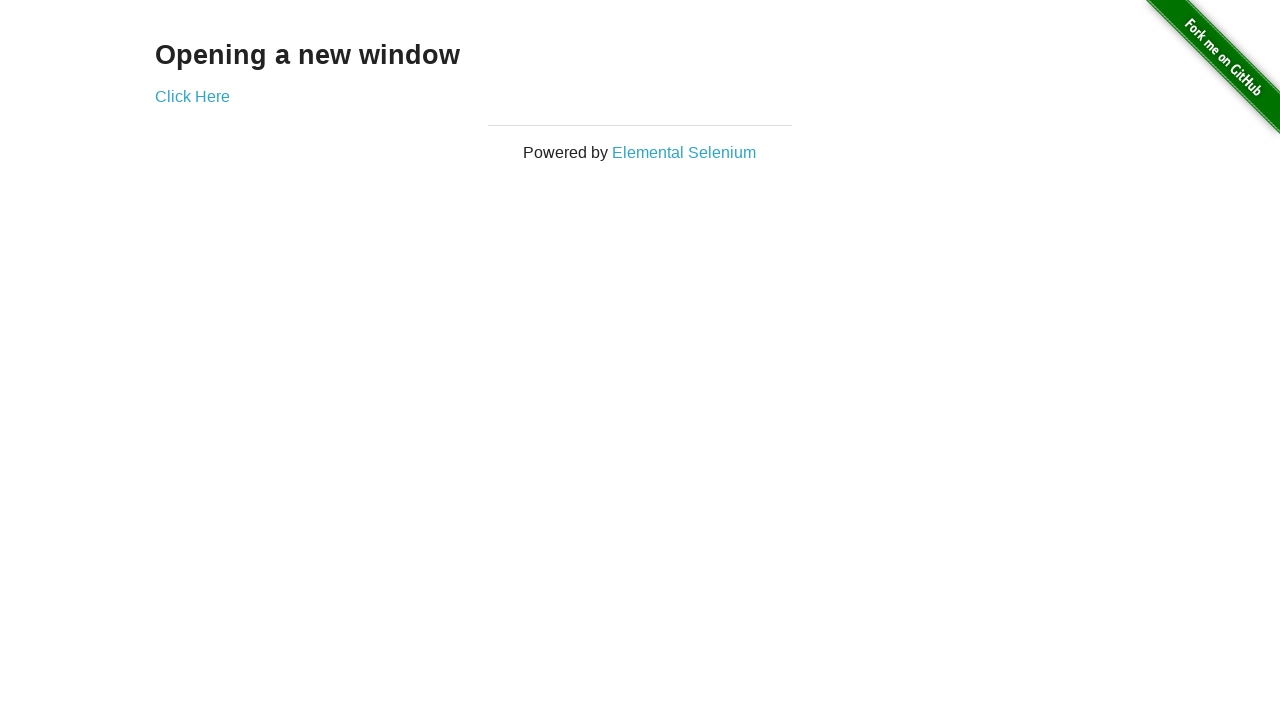

Clicked 'Click Here' link to open new window at (192, 96) on text=Click Here
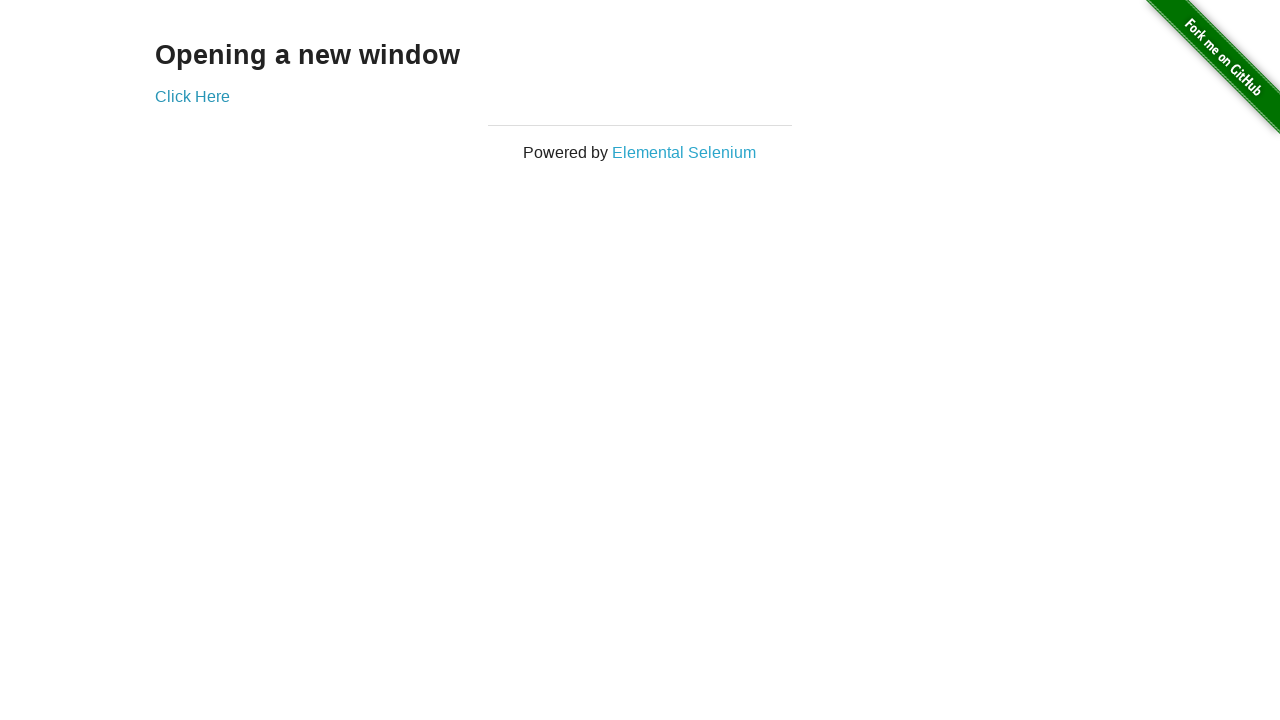

New child window opened and captured
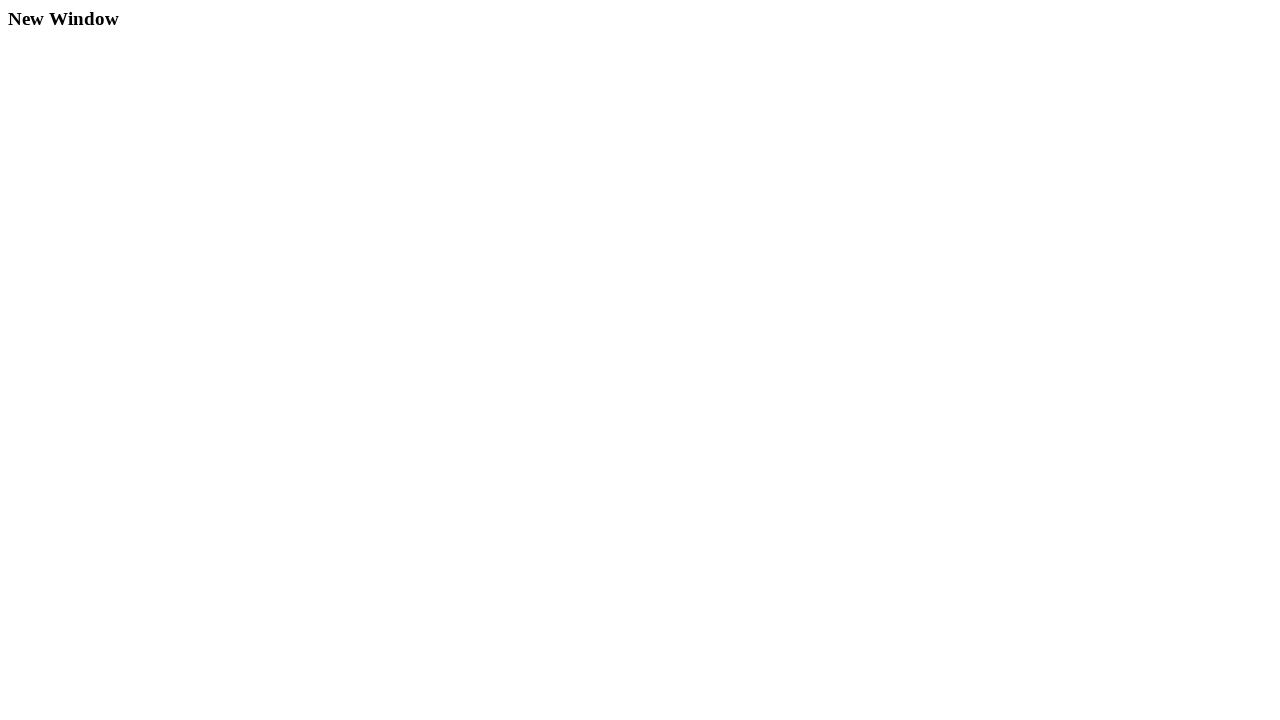

Child window page loaded with h3 heading visible
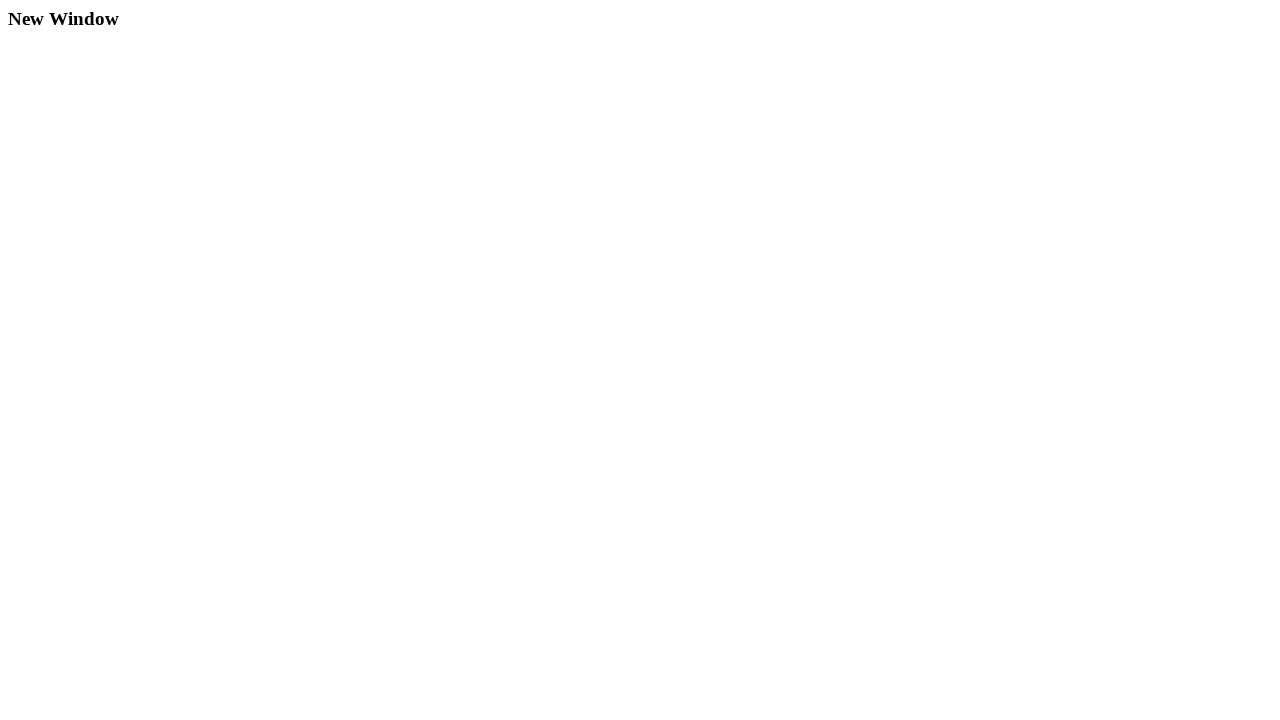

Verified child window heading content: 'New Window'
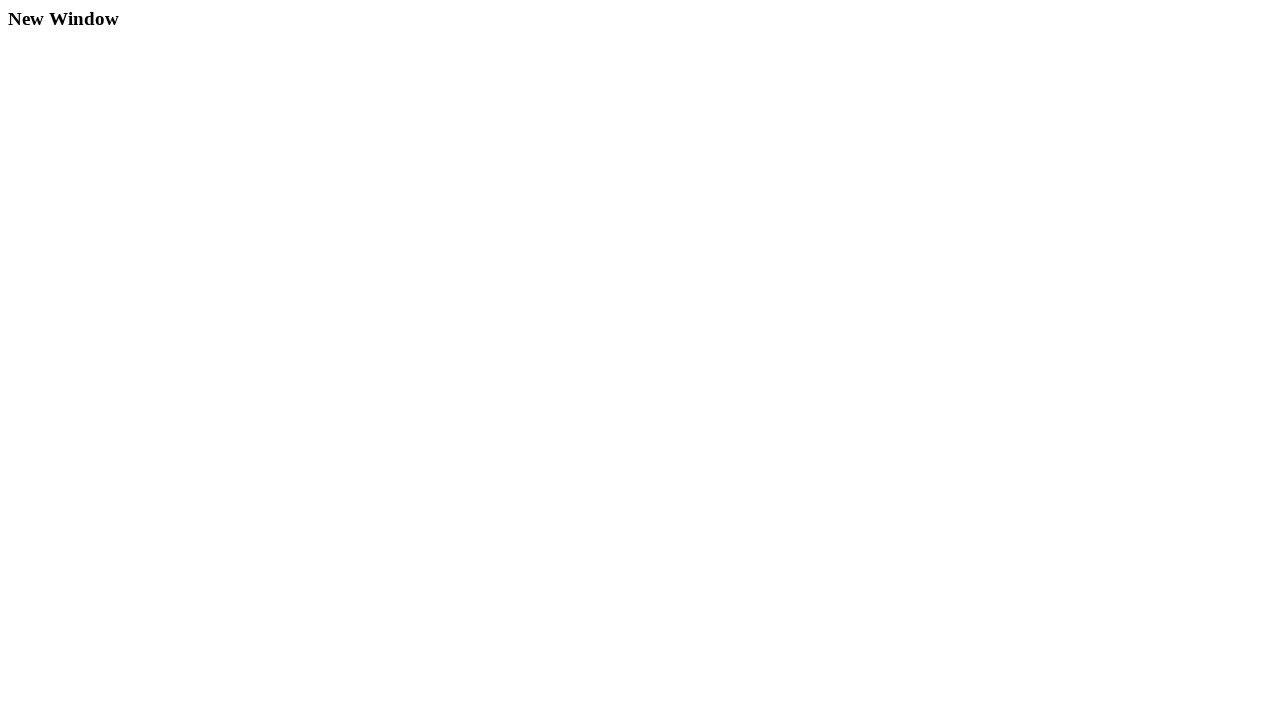

Closed child window
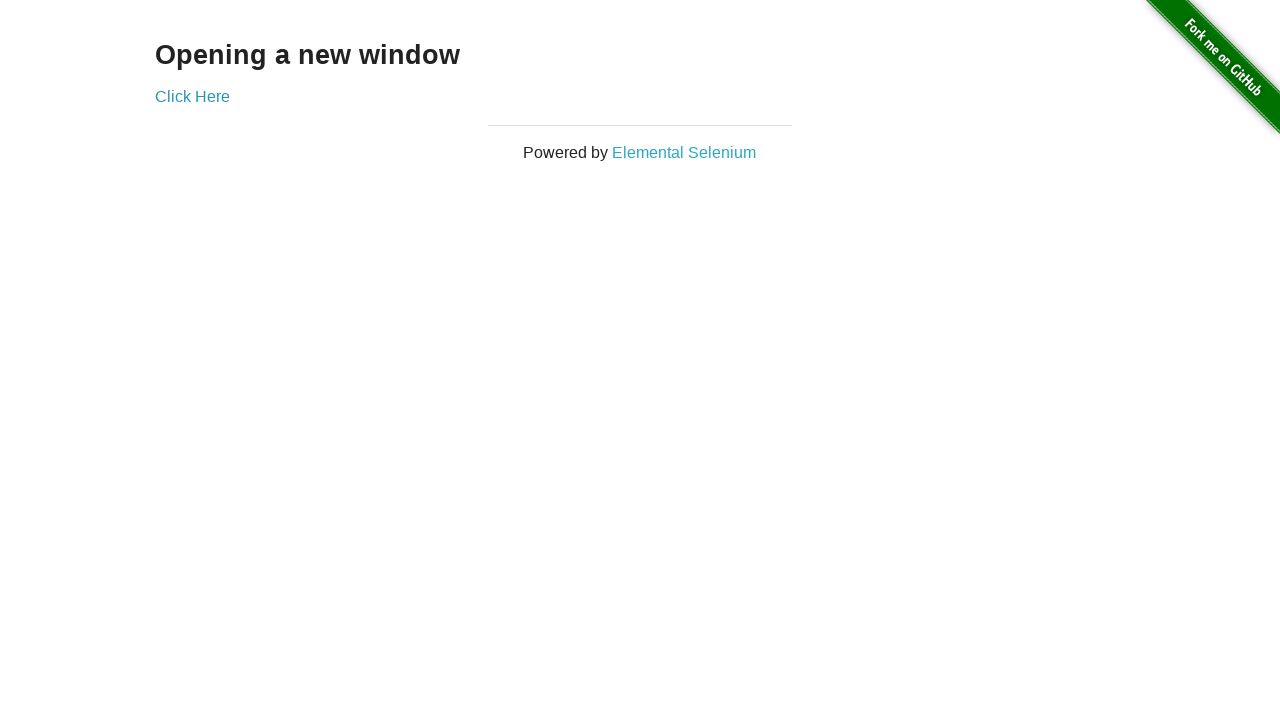

Parent window h3 heading is visible
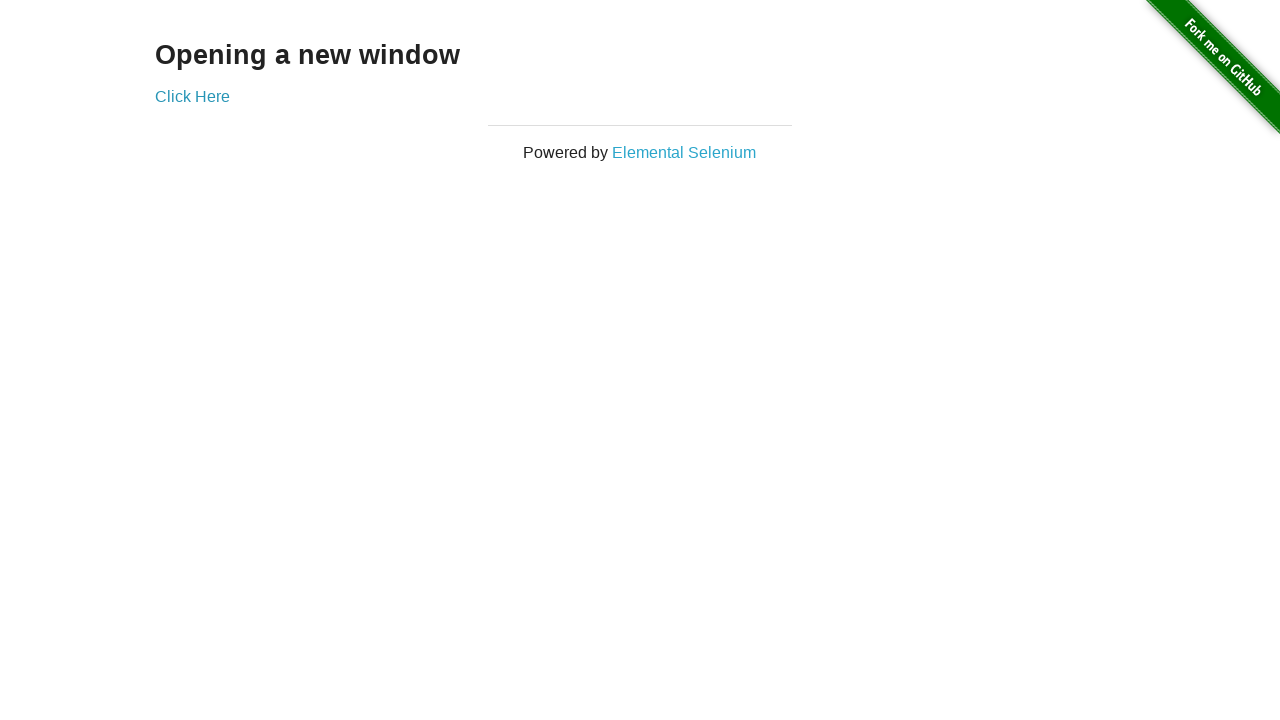

Verified parent window heading content: 'Opening a new window'
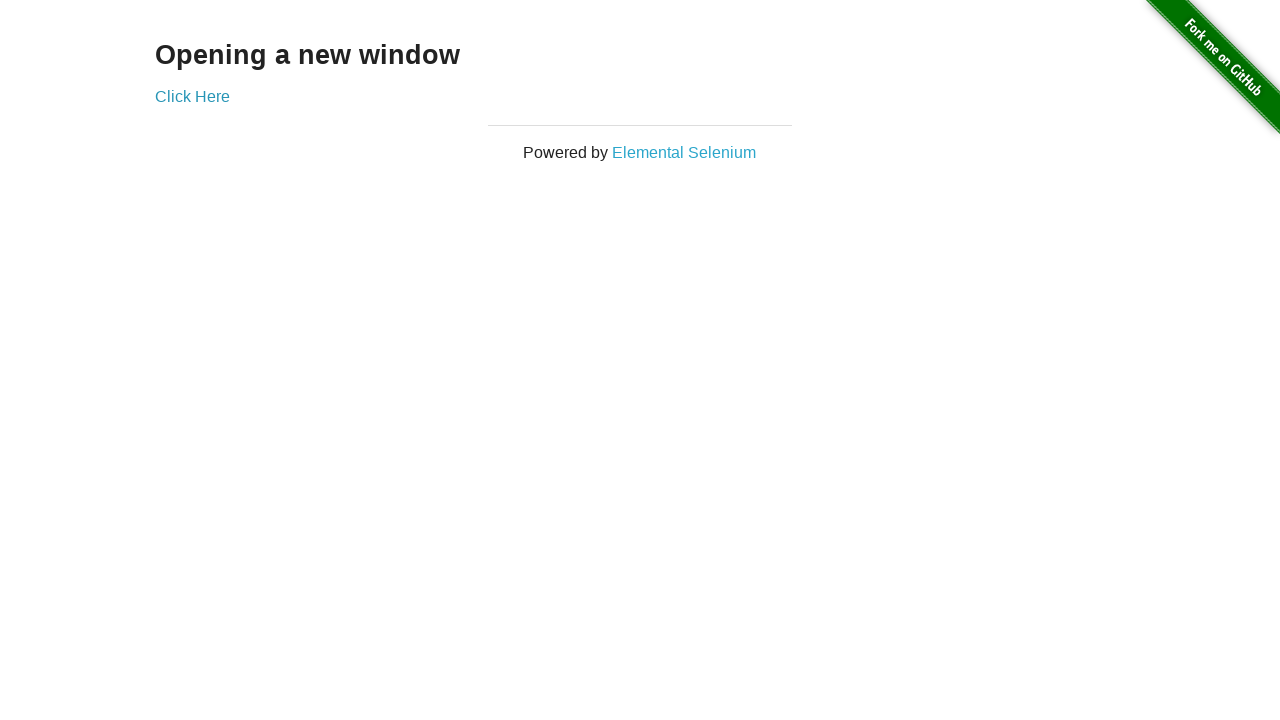

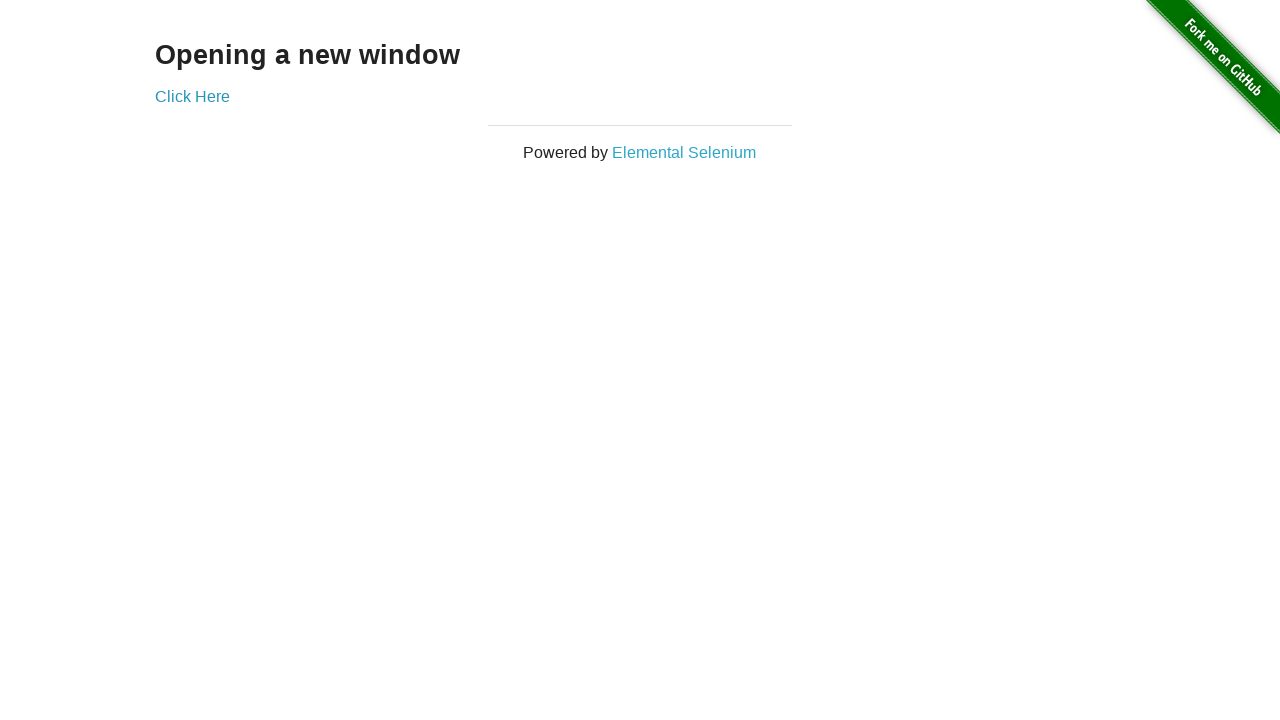